Tests file menu selection by first selecting an option by text "Some unknown file", then reopening the menu and selecting by index position

Starting URL: https://seleniumui.moderntester.pl/selectmenu.php

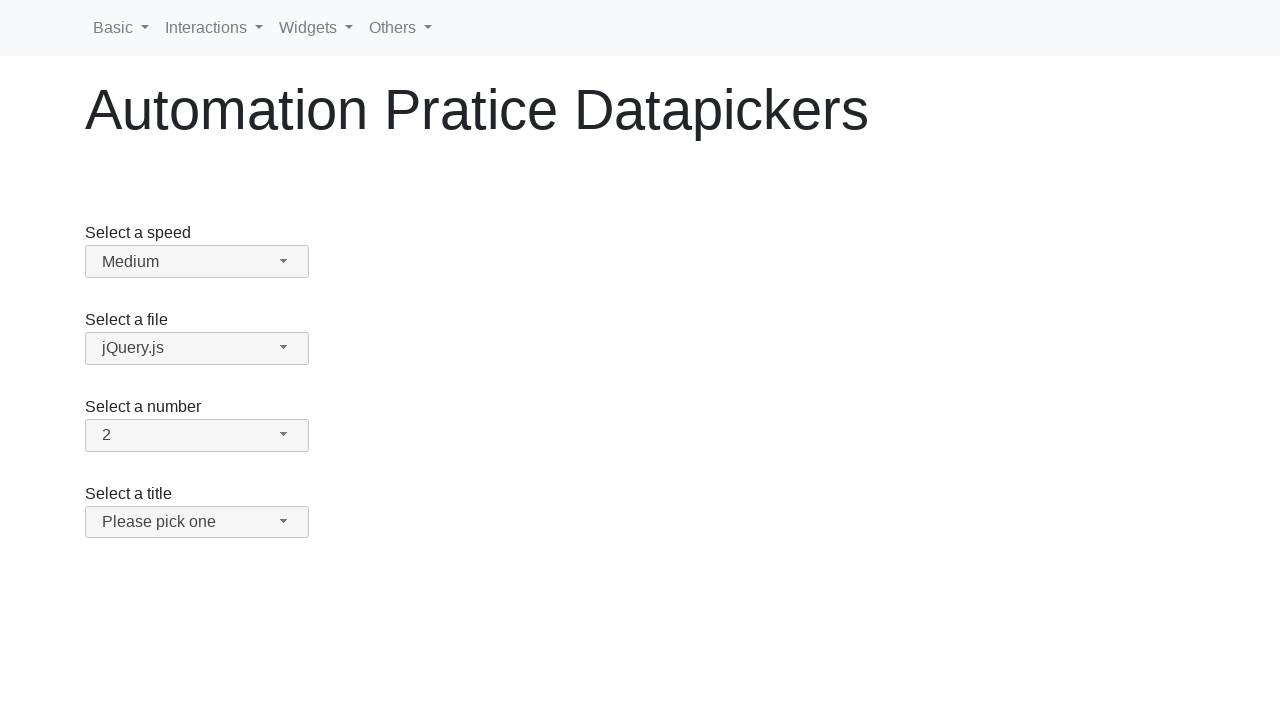

Clicked files dropdown button to open menu at (197, 348) on #files-button
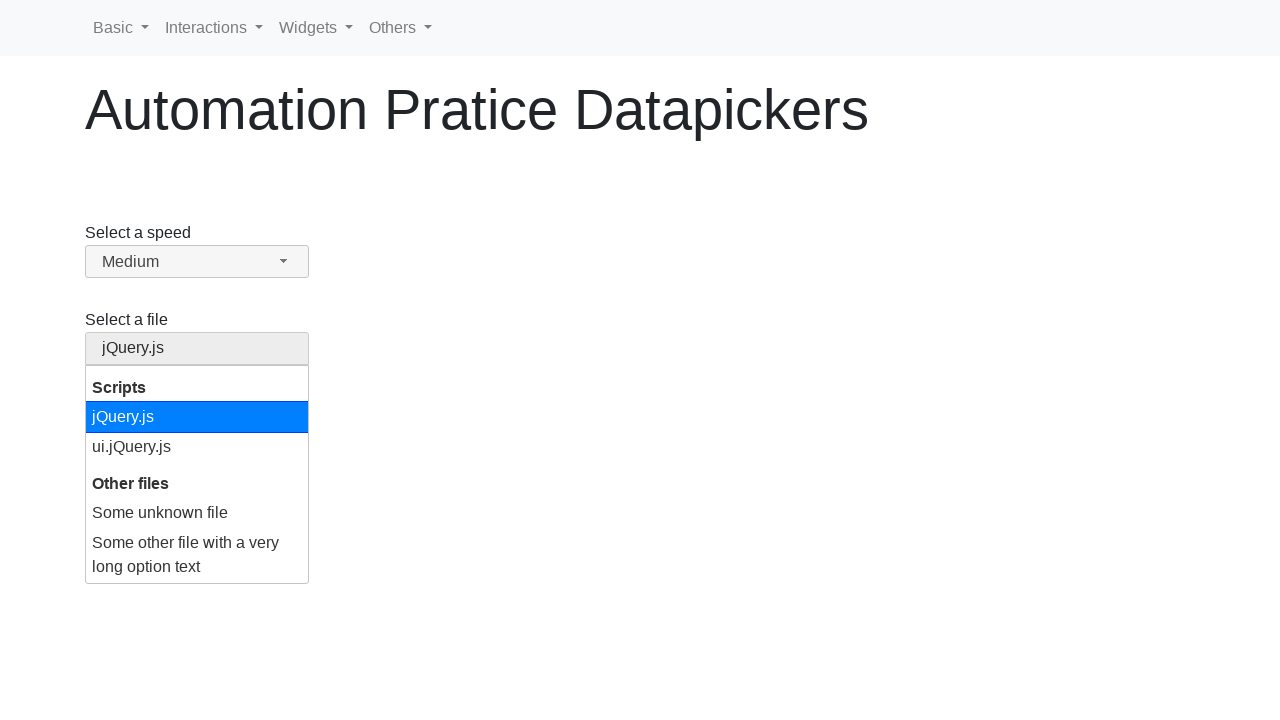

Retrieved all file menu options
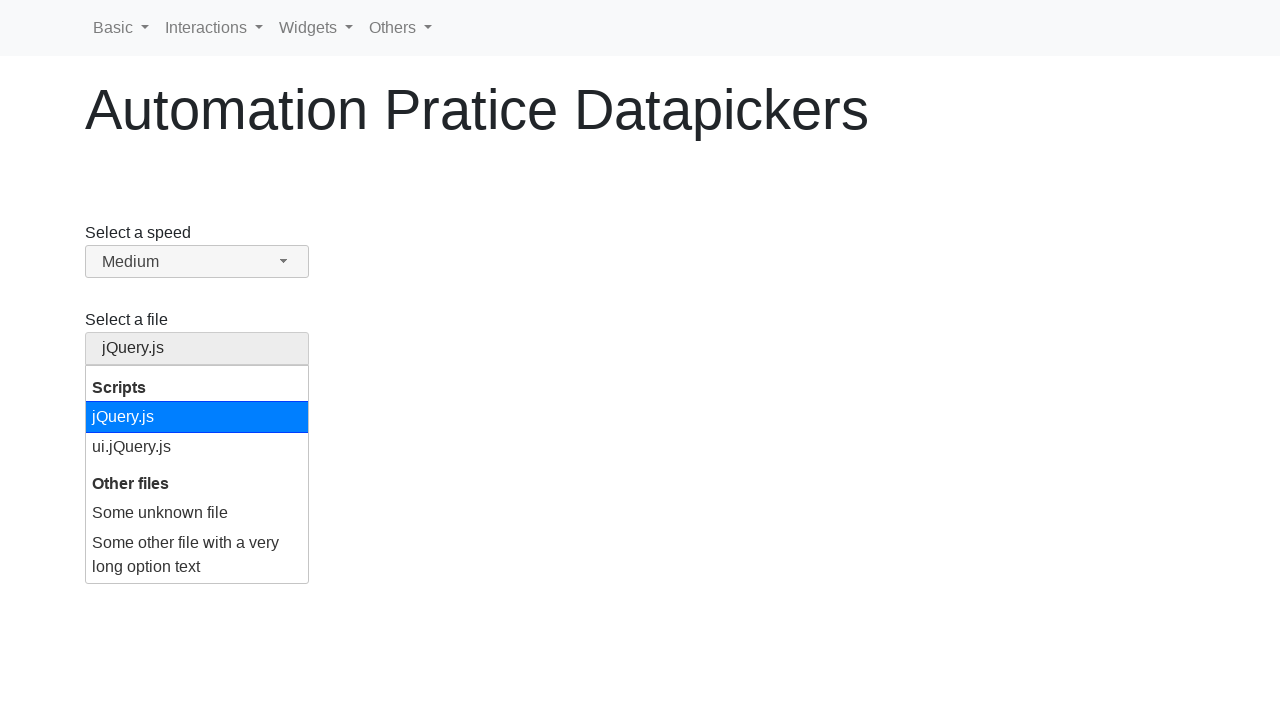

Selected 'Some unknown file' from dropdown menu at (197, 513) on #files-menu div[role='option'] >> nth=2
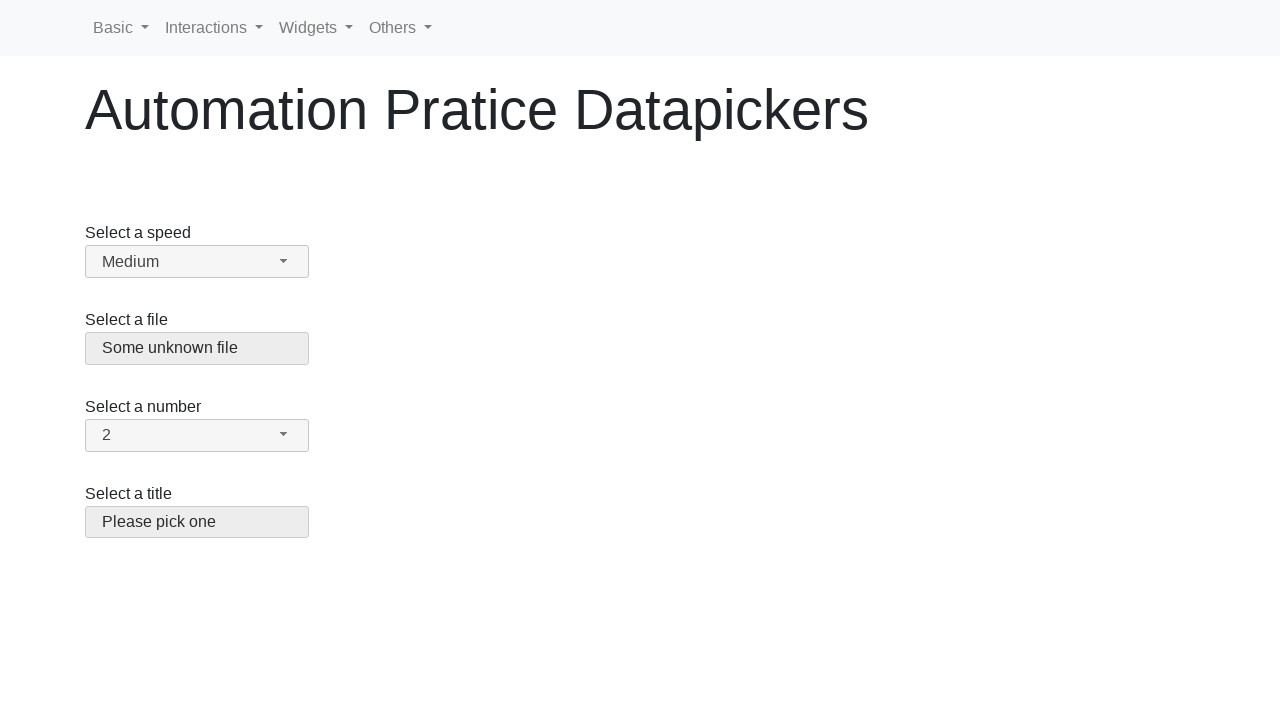

Waited 1 second for selection to register
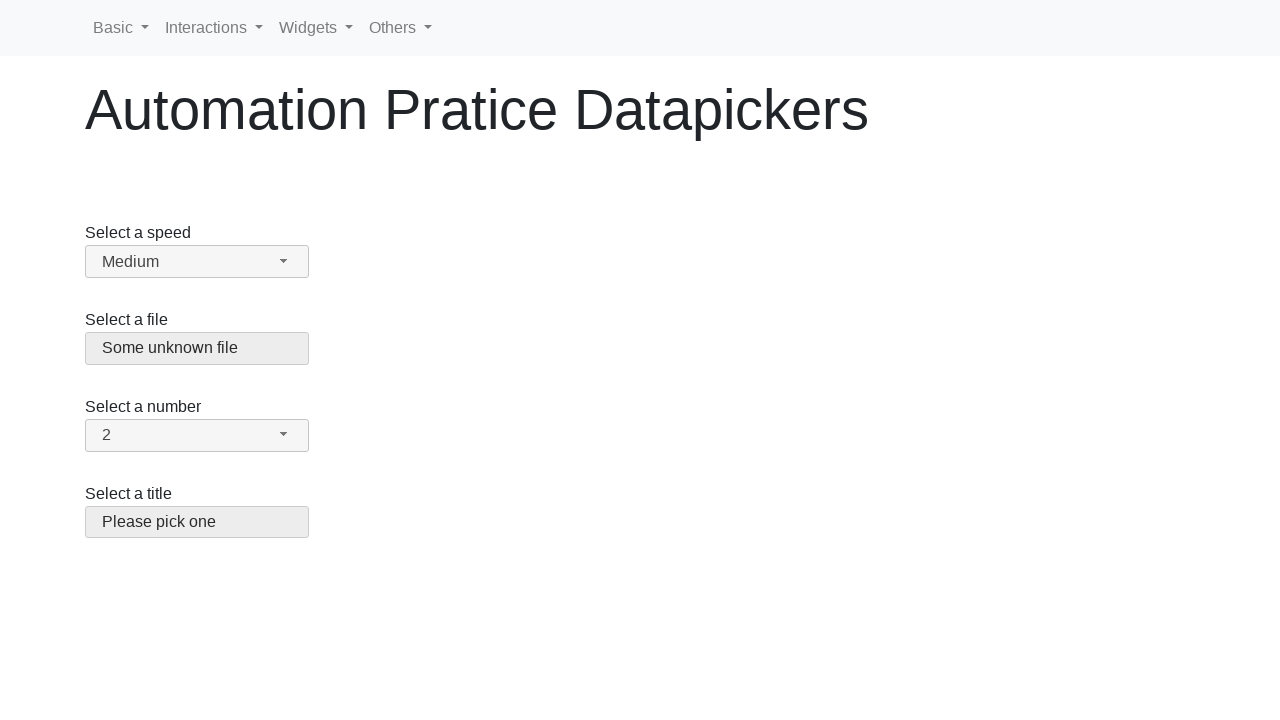

Clicked files dropdown button to reopen menu at (197, 348) on #files-button
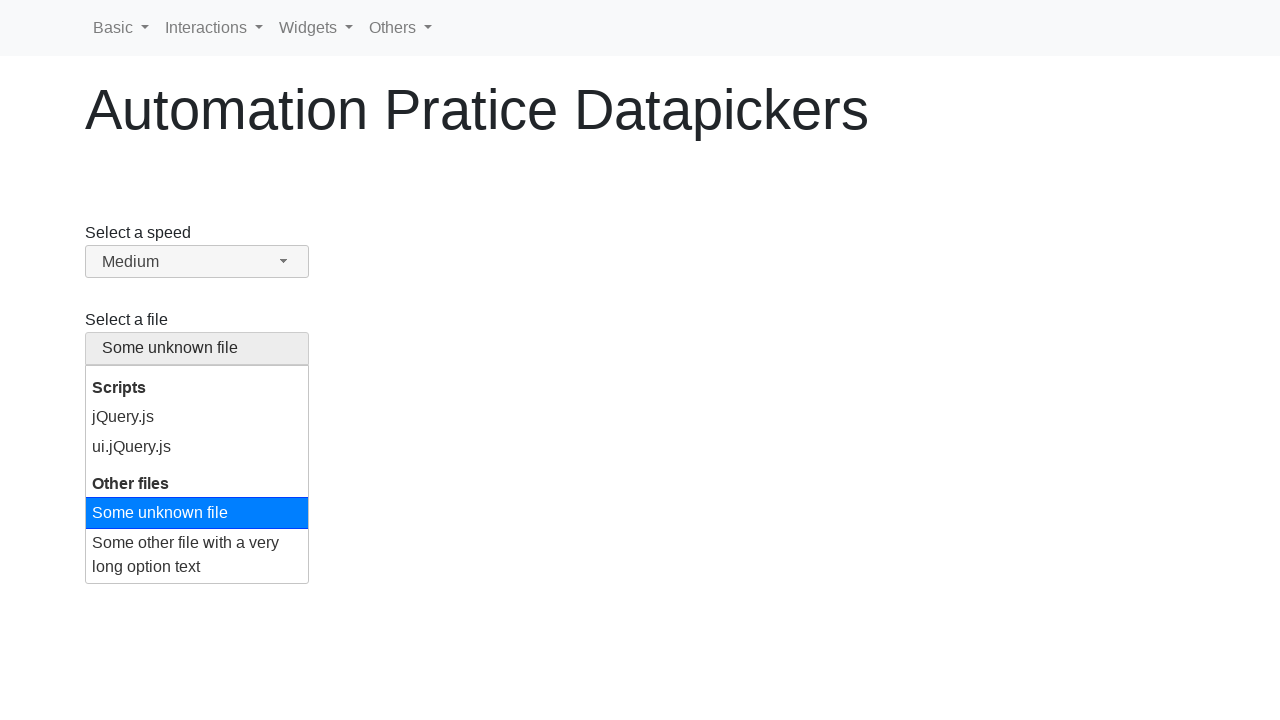

Retrieved all file menu options again
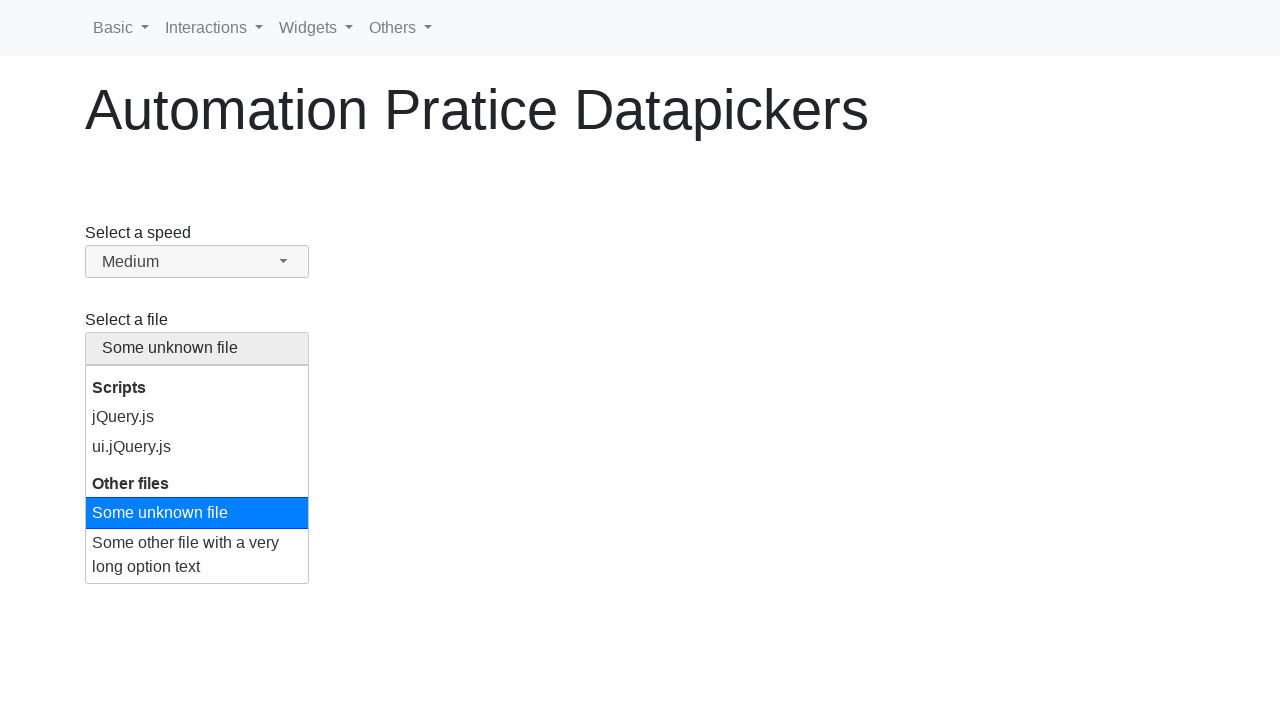

Selected file option at index 1 (second item) from dropdown menu at (197, 447) on #files-menu div[role='option'] >> nth=1
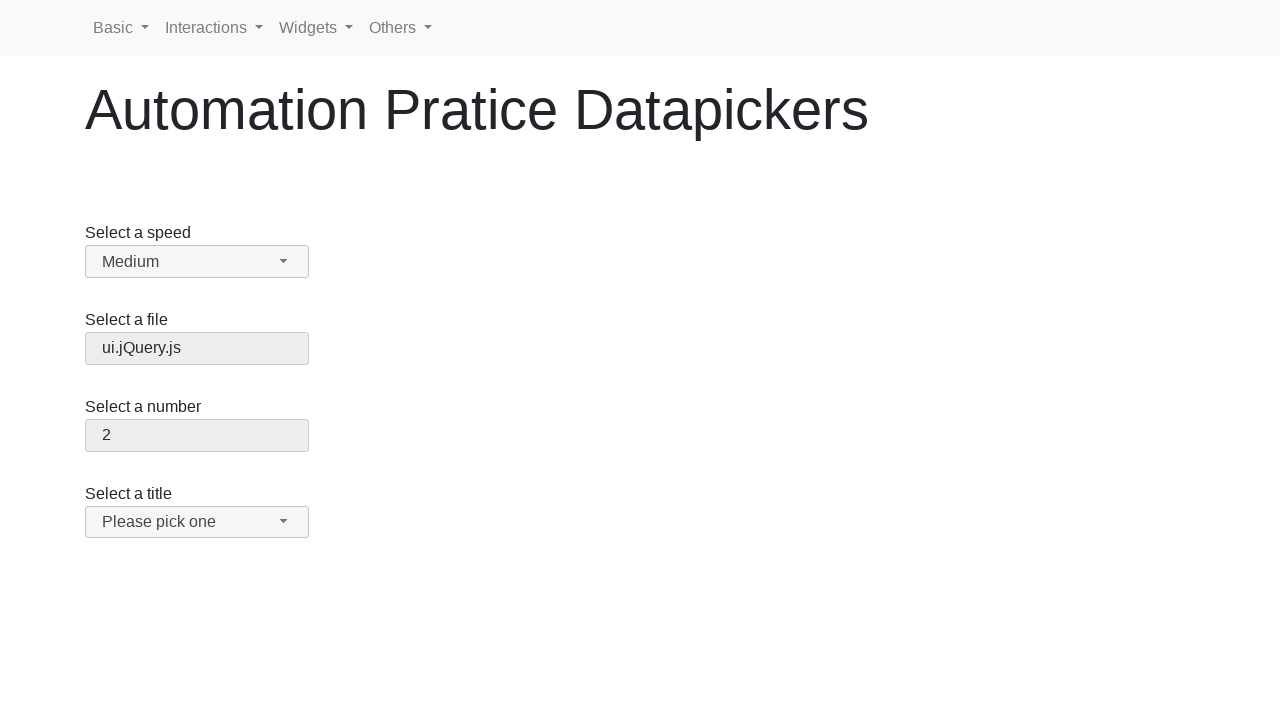

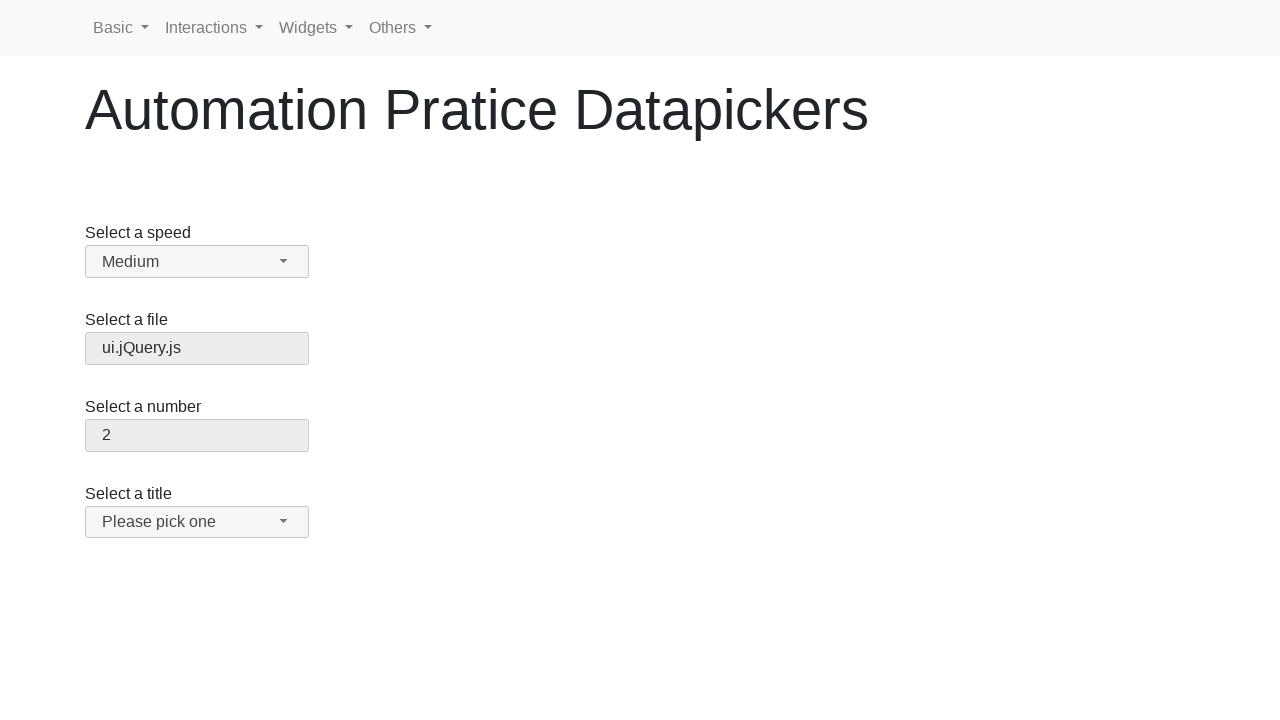